Clicks on the Basic Auth link, navigates back to homepage, and verifies the title

Starting URL: http://the-internet.herokuapp.com/

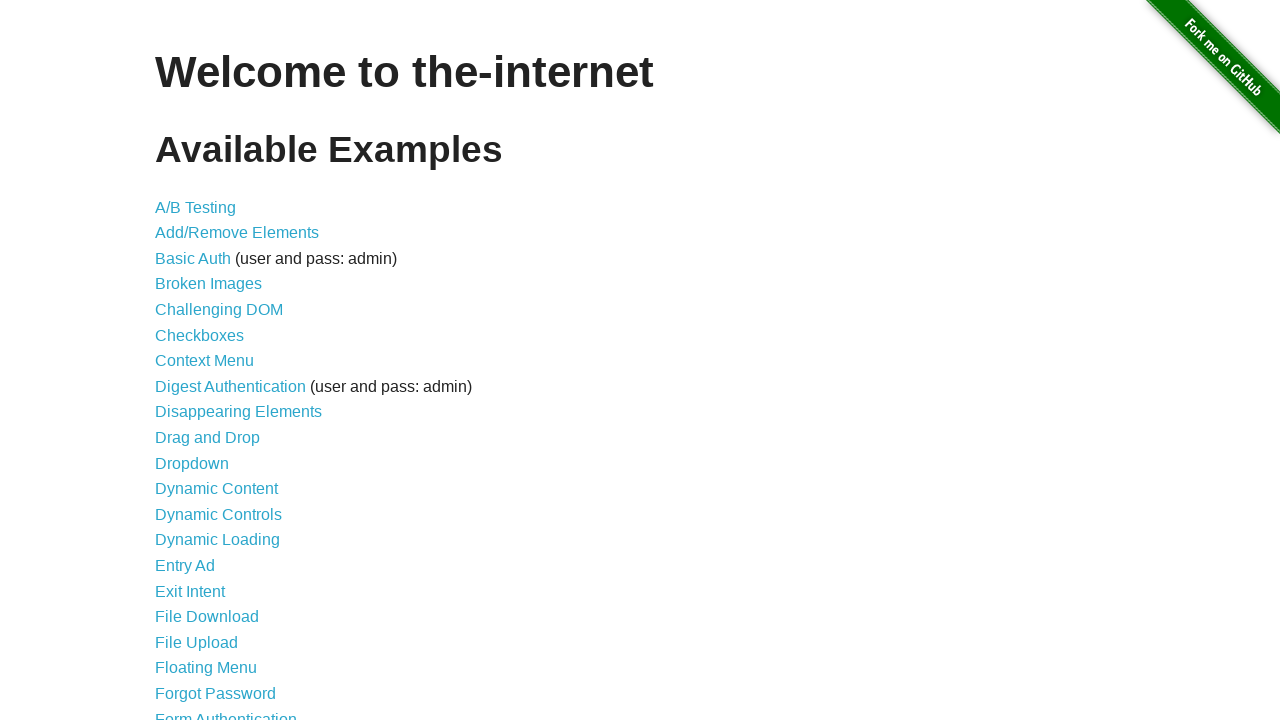

Clicked on Basic Auth link at (193, 258) on xpath=/html/body/div[2]/div/ul/li[3]/a
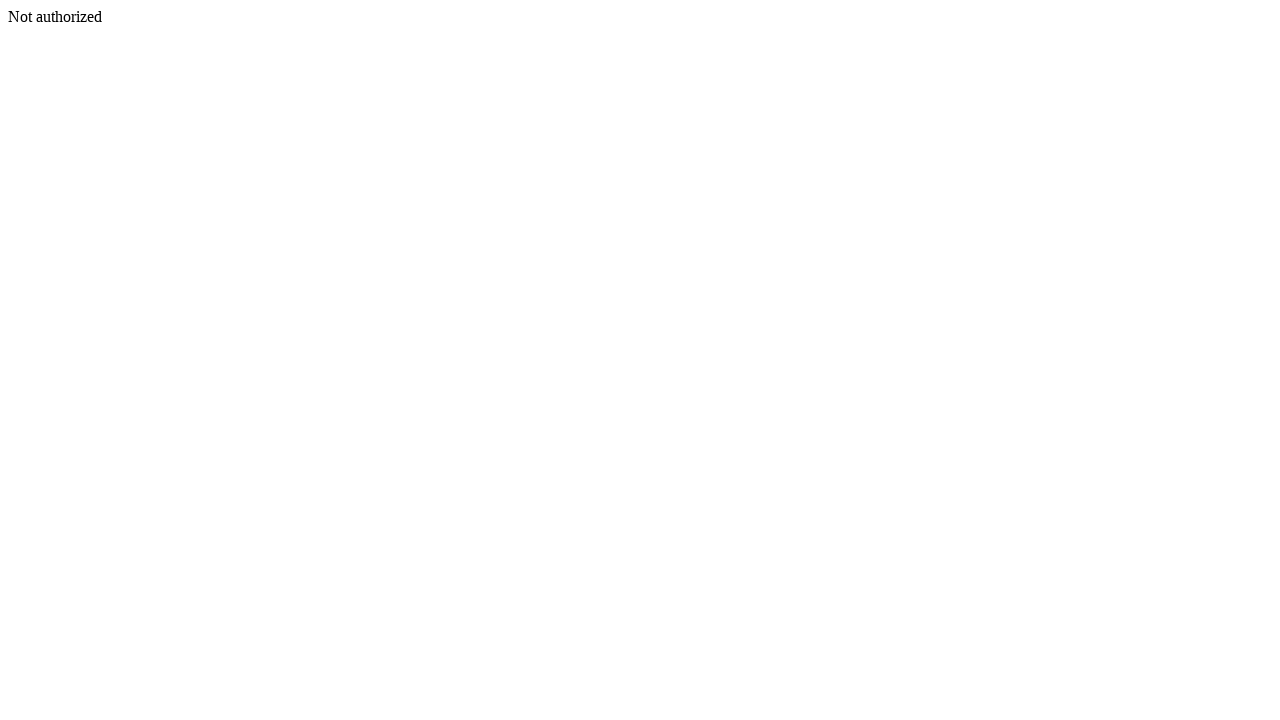

Navigated back to homepage
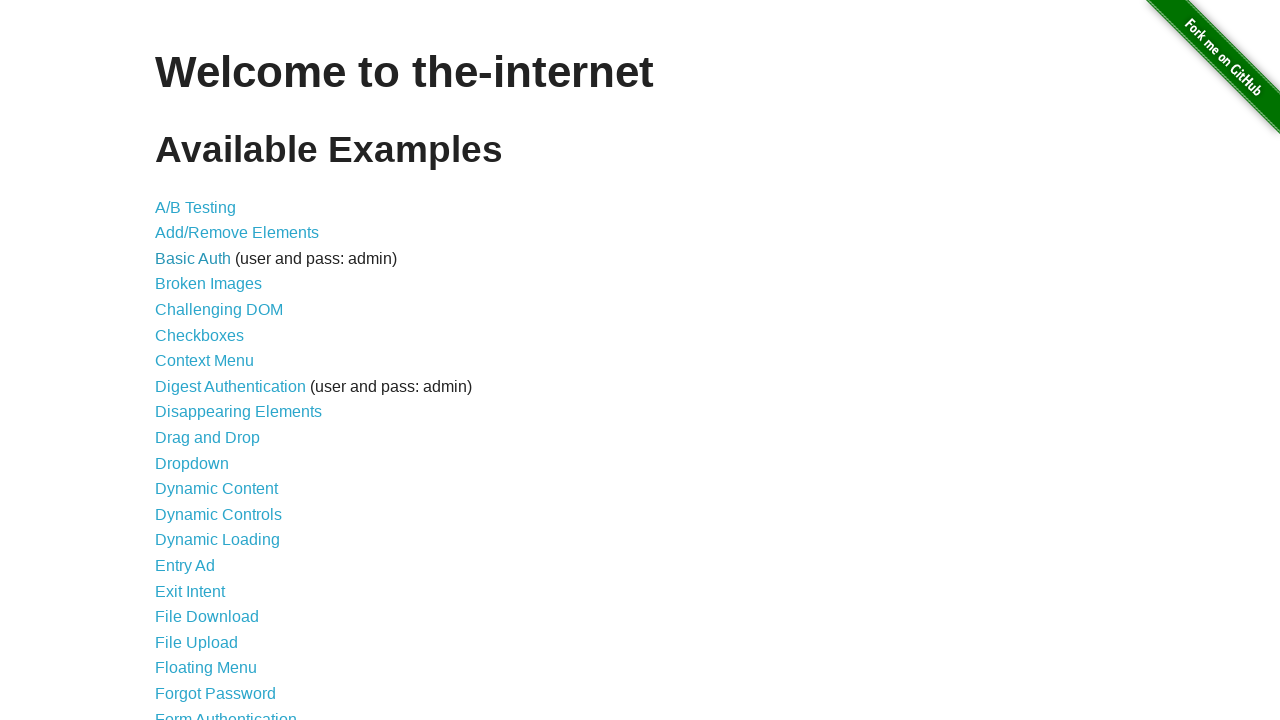

Verified page title is 'The Internet'
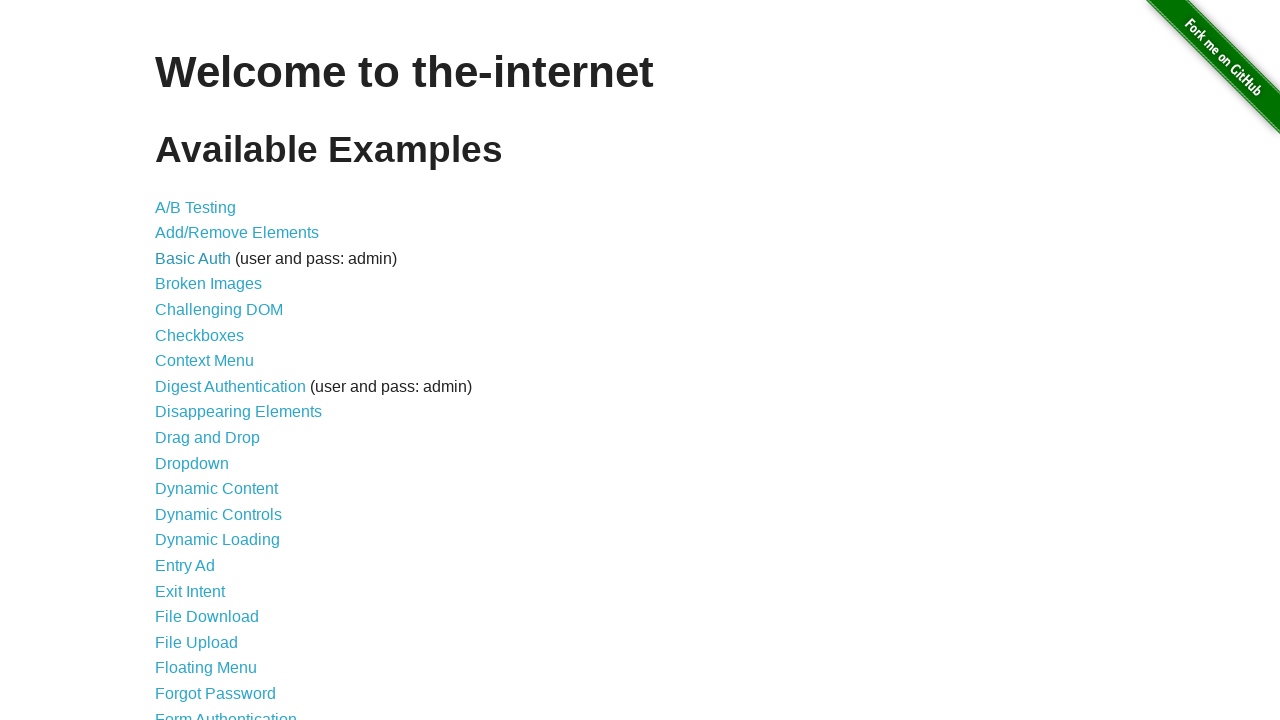

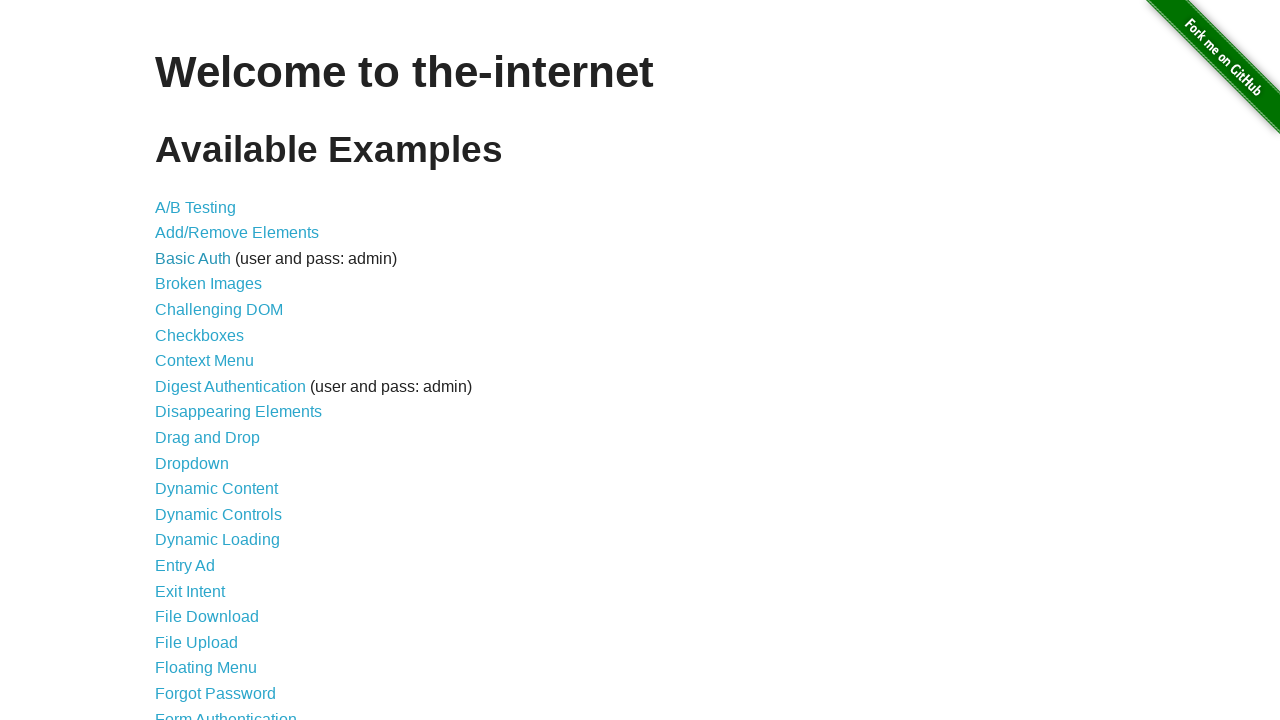